Tests autosuggest dropdown functionality by typing a partial country name and selecting India from the suggestions

Starting URL: https://rahulshettyacademy.com/dropdownsPractise/

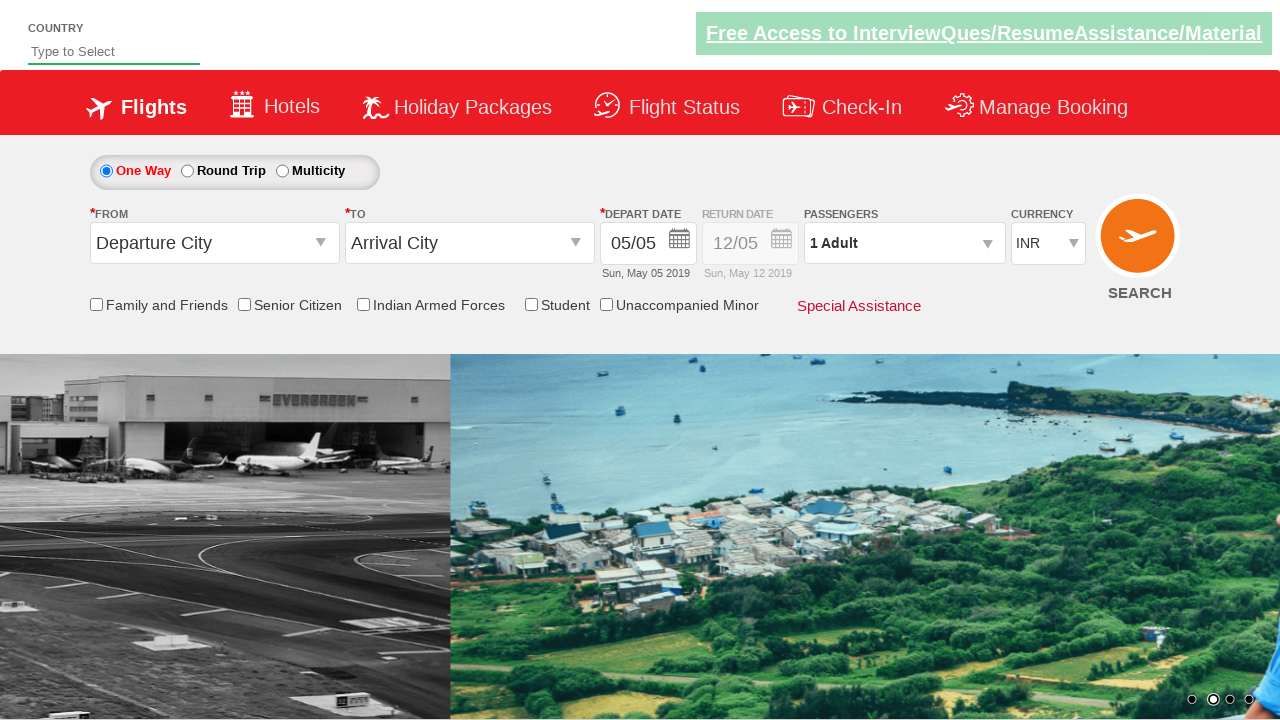

Typed 'ind' in autosuggest field to search for country on #autosuggest
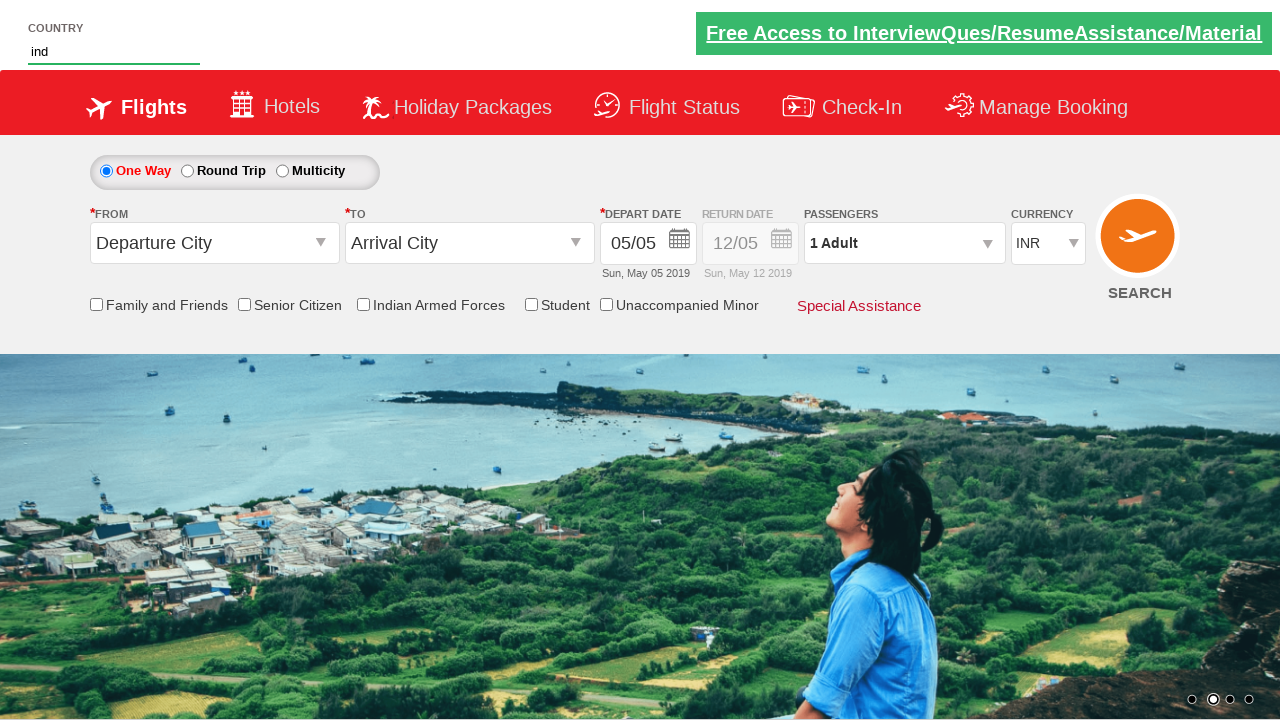

Autosuggest dropdown appeared with country suggestions
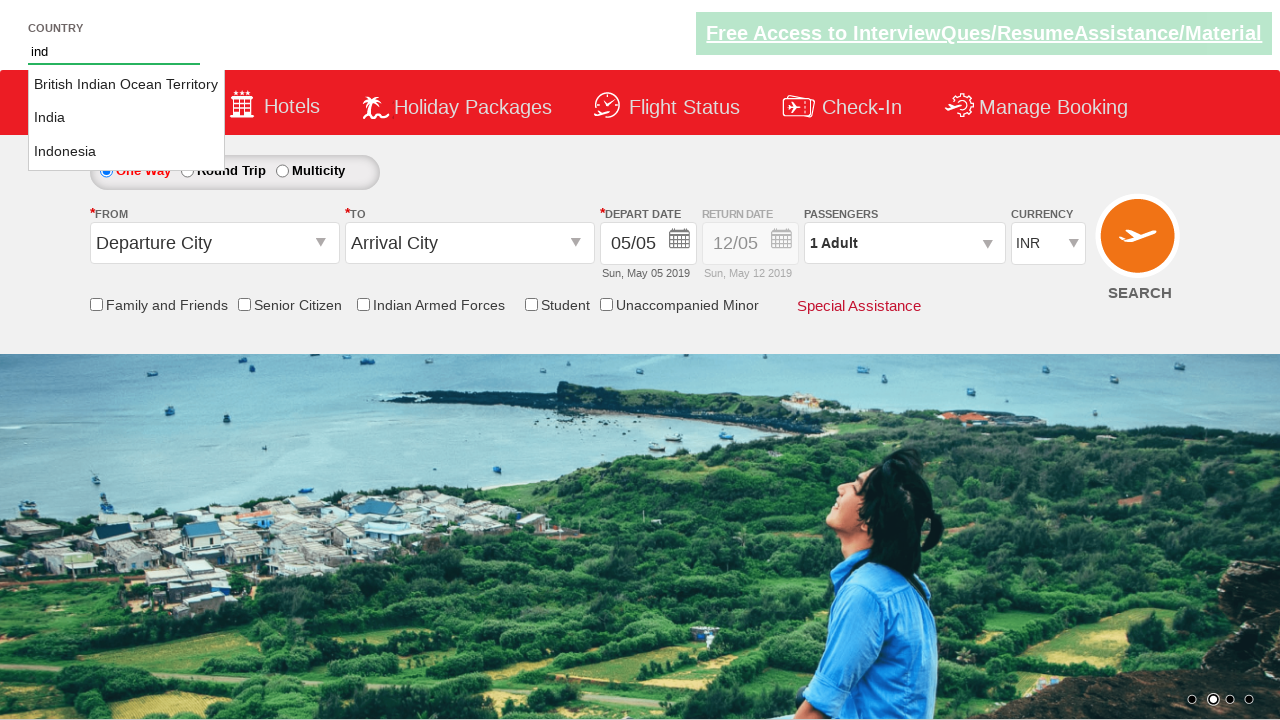

Retrieved all country options from dropdown
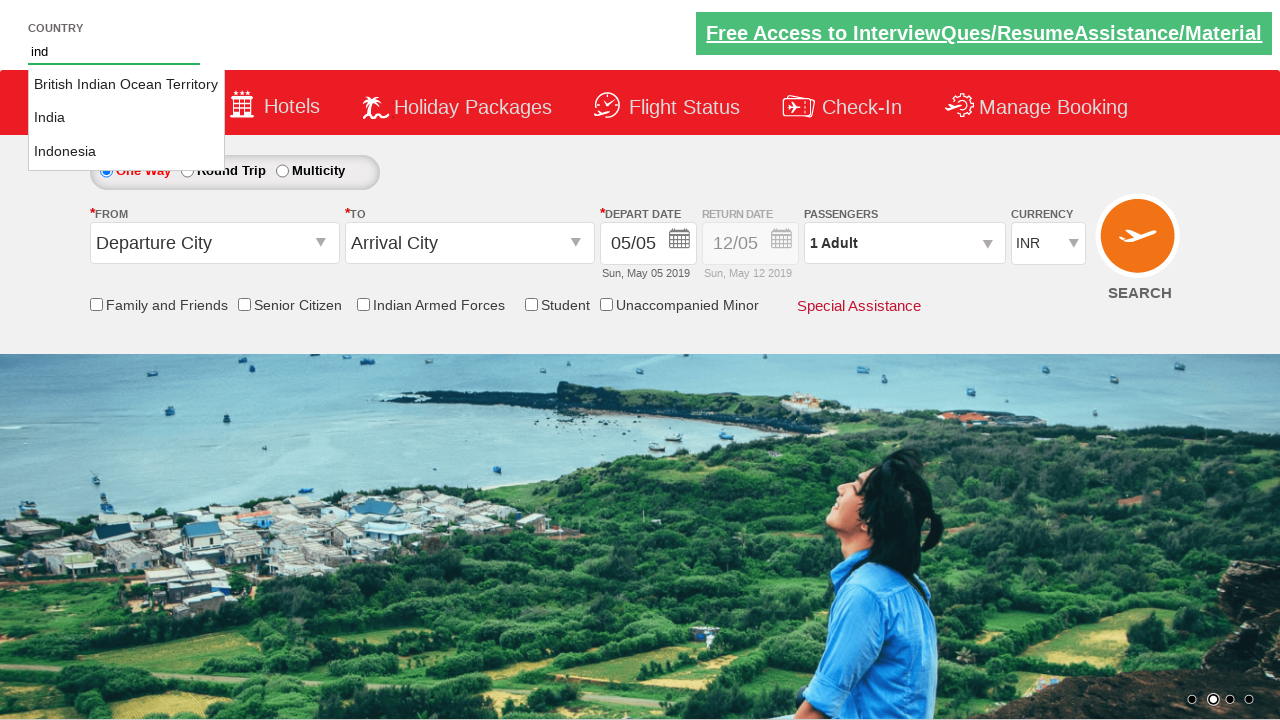

Selected 'India' from autosuggest dropdown at (126, 118) on xpath=//li[@class='ui-menu-item']/a >> nth=1
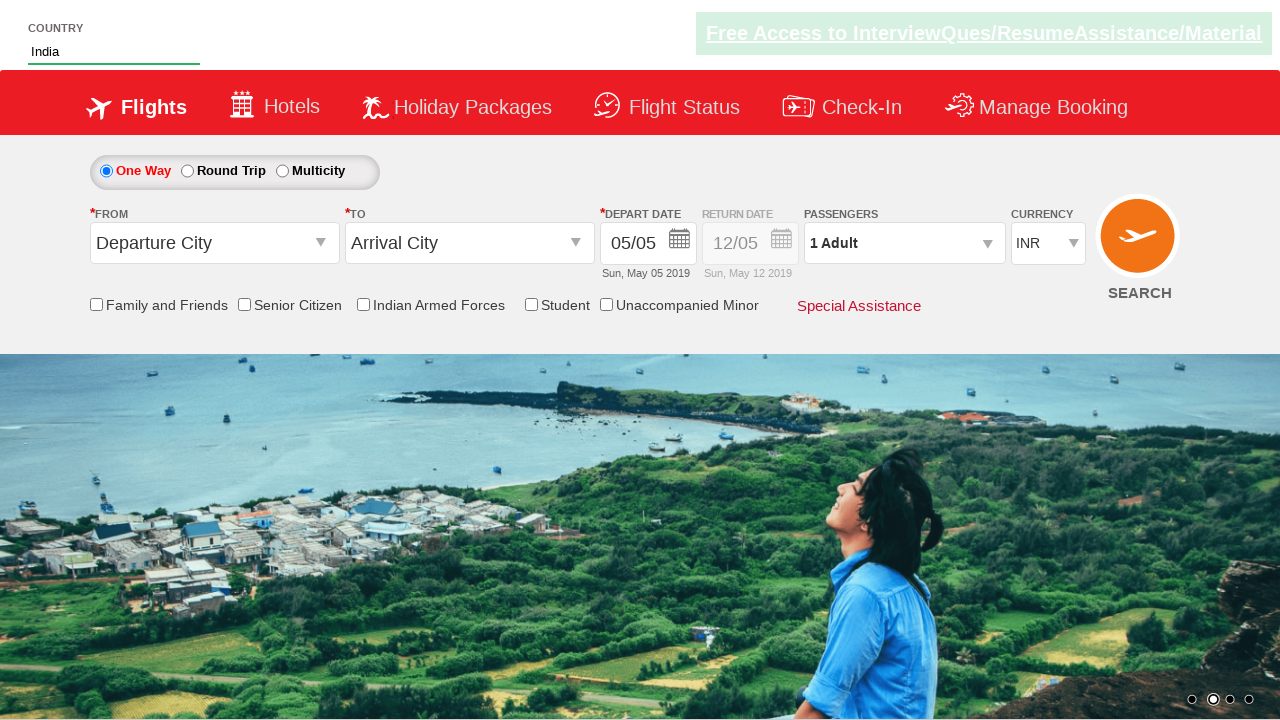

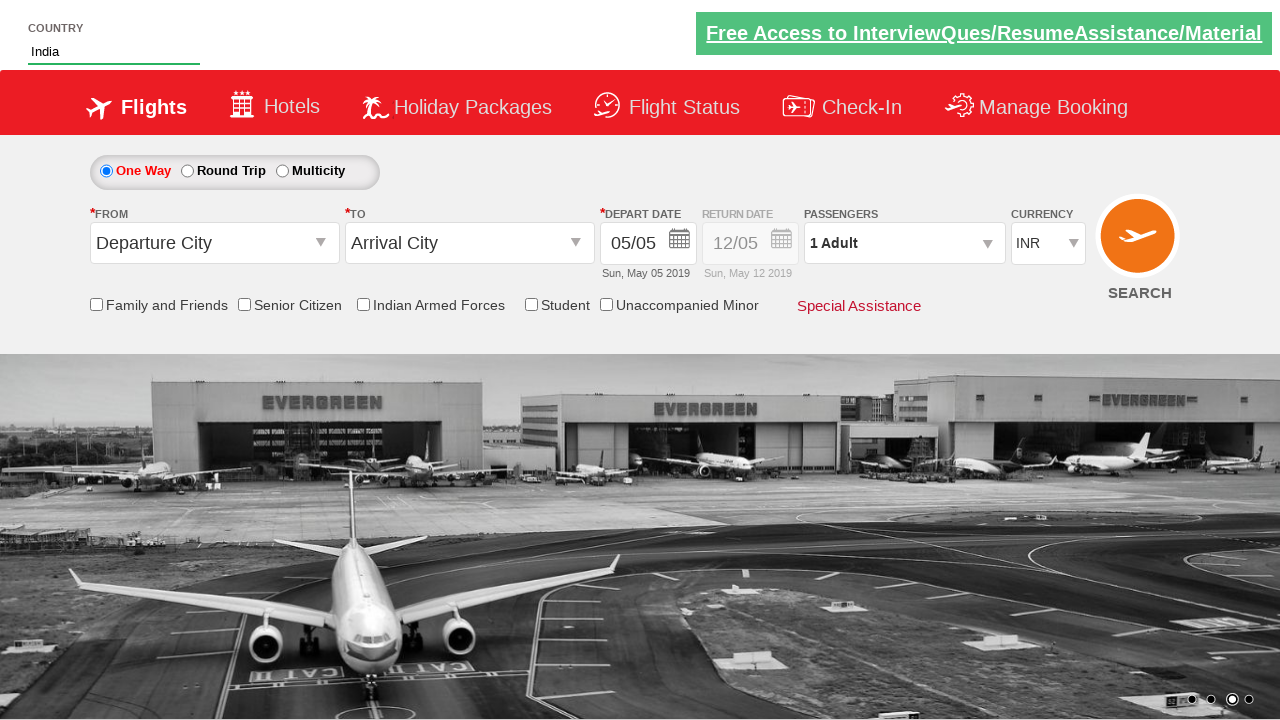